Navigates to RedBus homepage. The original script had an incomplete element selector, so the test only verifies the page loads.

Starting URL: https://www.redbus.in/

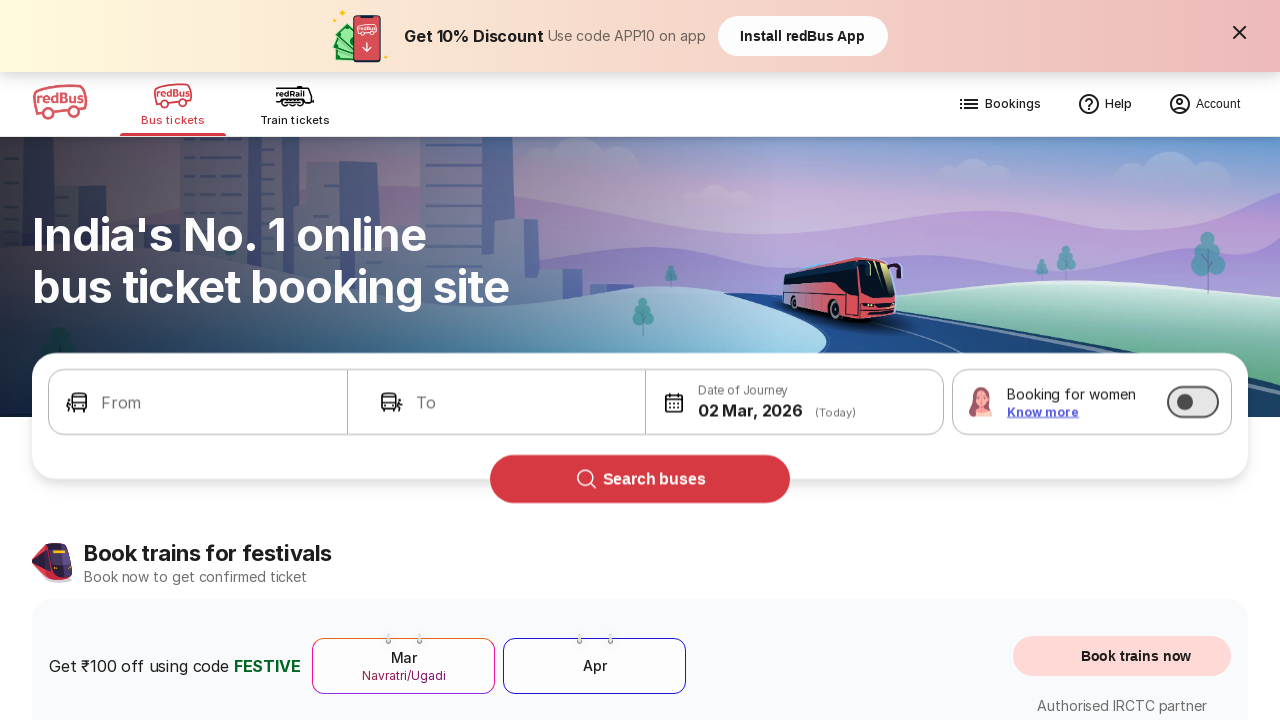

Waited for page to reach domcontentloaded state
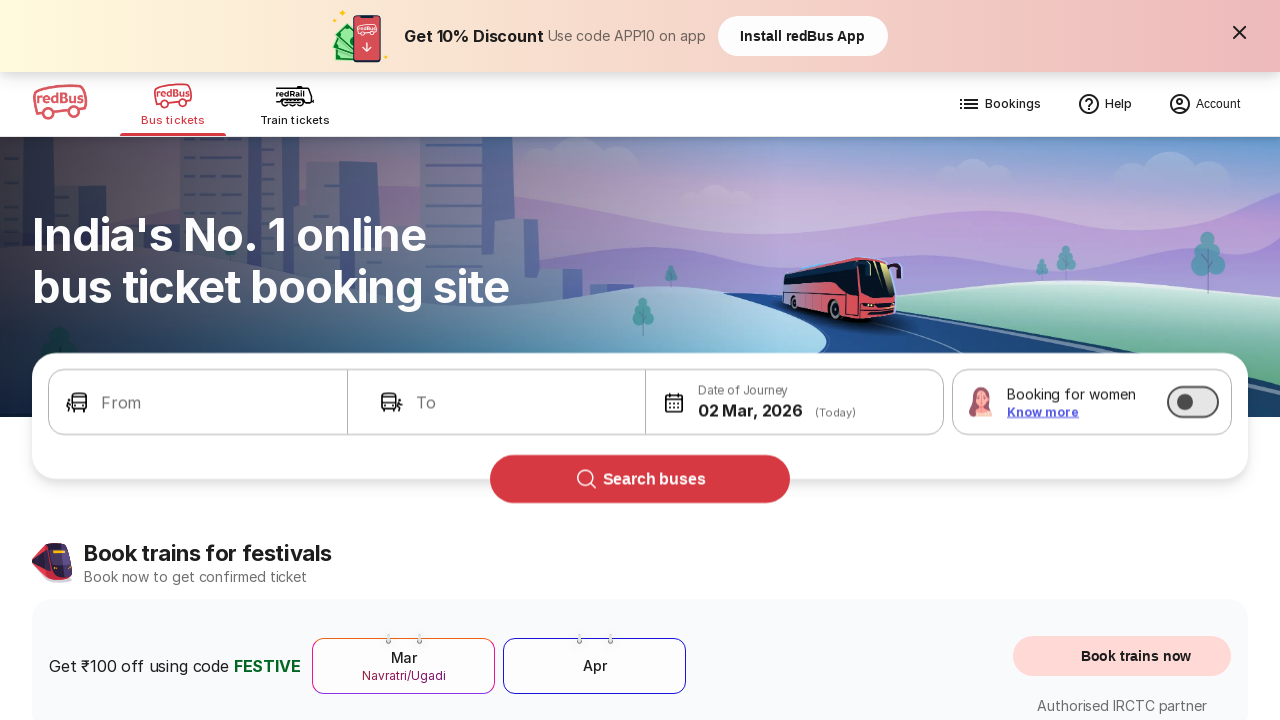

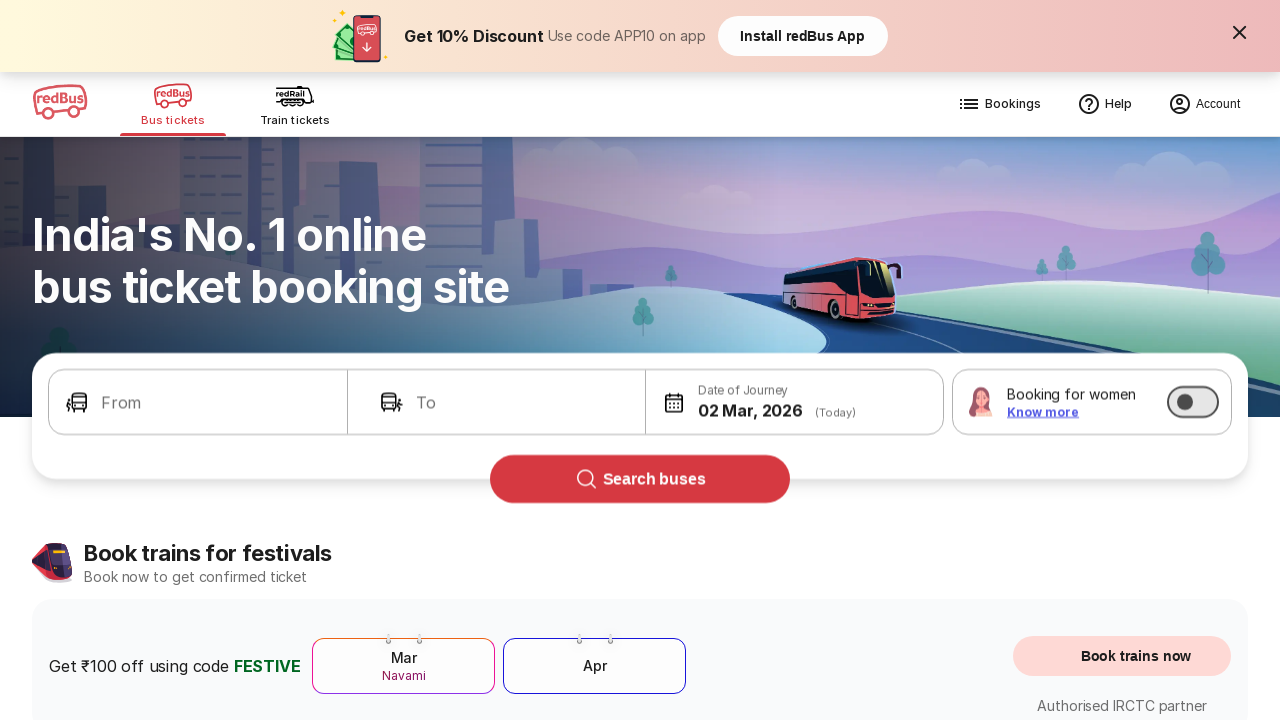